Tests drag and drop functionality within an iframe on jQuery UI demo page, then navigates to the Selectable section

Starting URL: https://jqueryui.com/droppable/

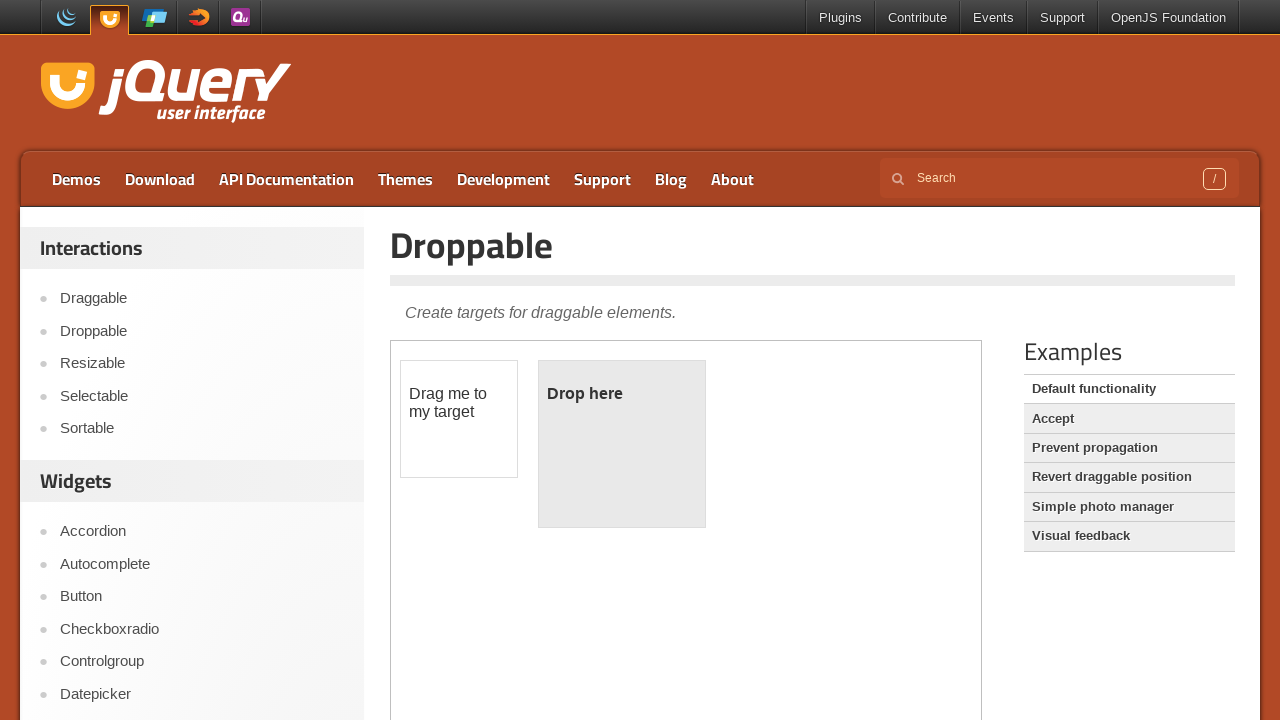

Located the demo iframe containing drag and drop functionality
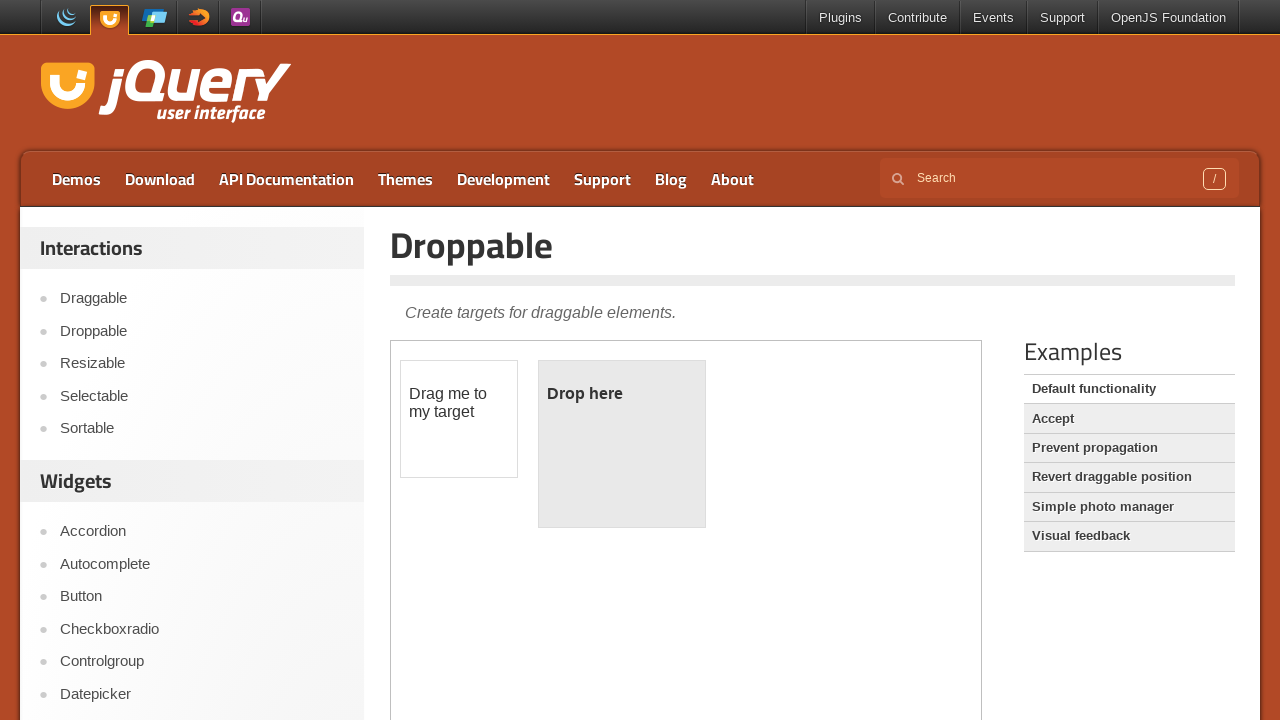

Located the draggable element within the iframe
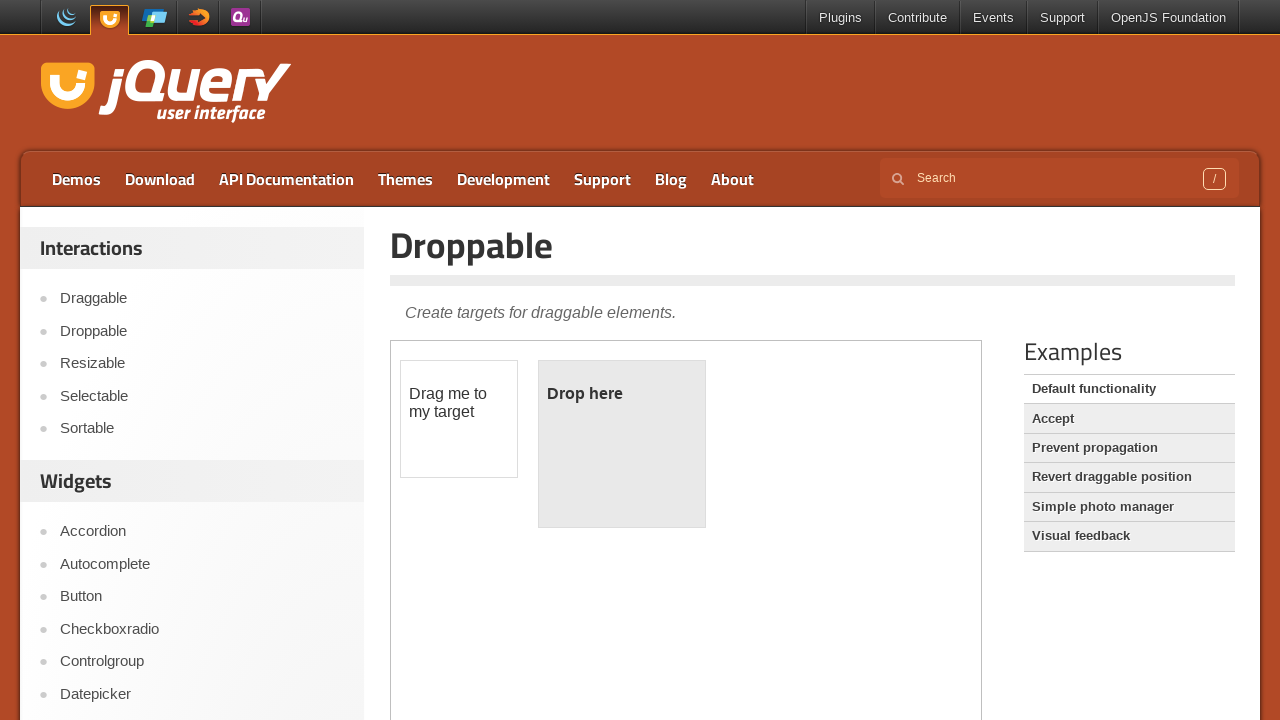

Located the droppable element within the iframe
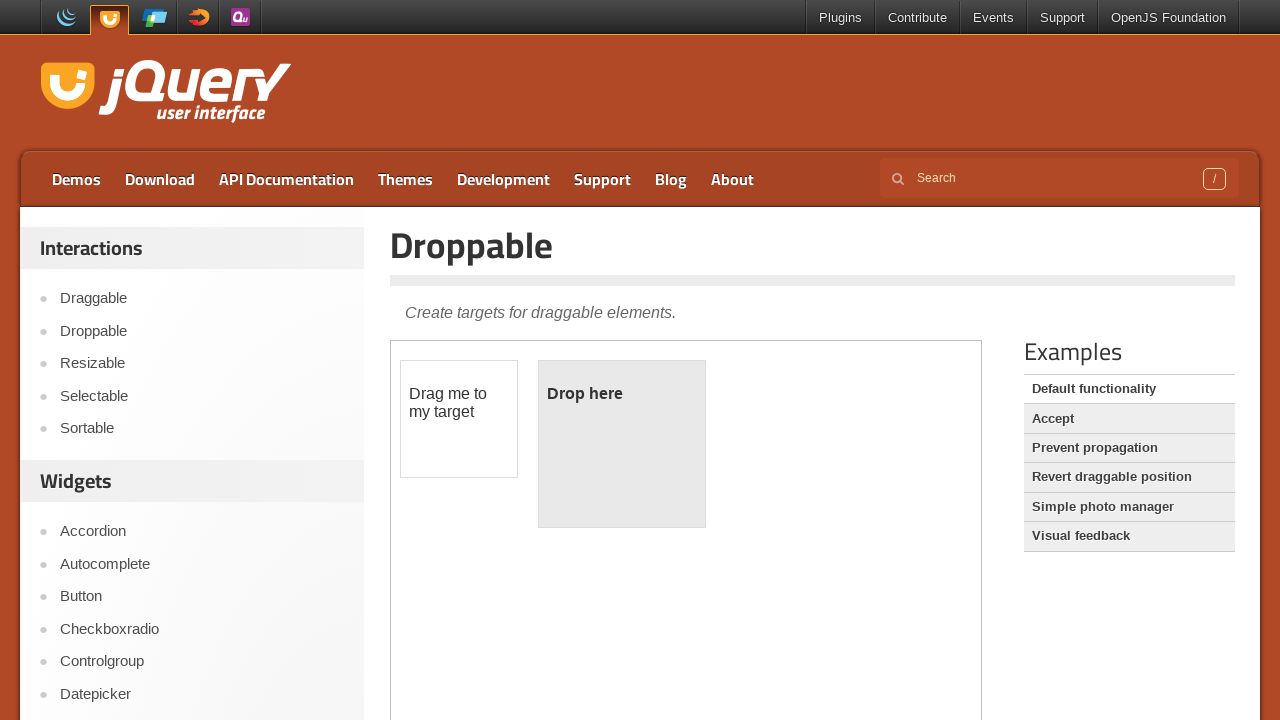

Dragged the draggable element to the droppable element at (622, 444)
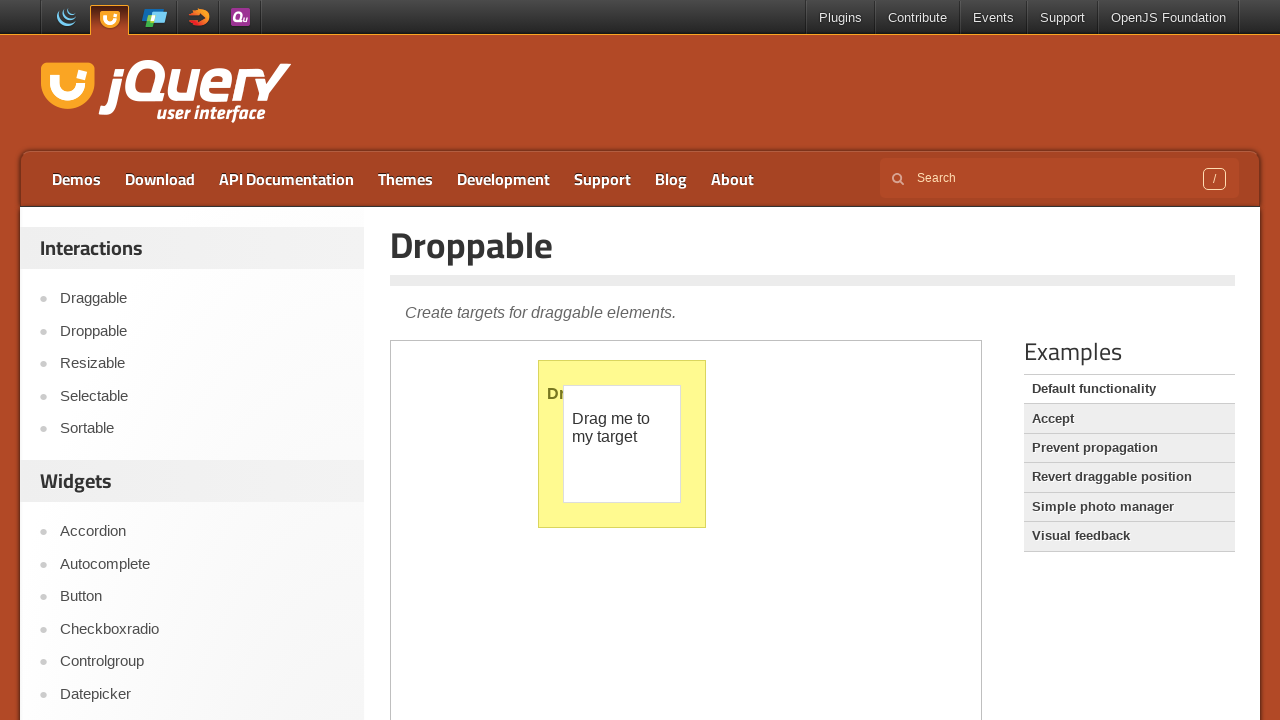

Navigated to the Selectable section by clicking the Selectable link at (202, 396) on a:text('Selectable')
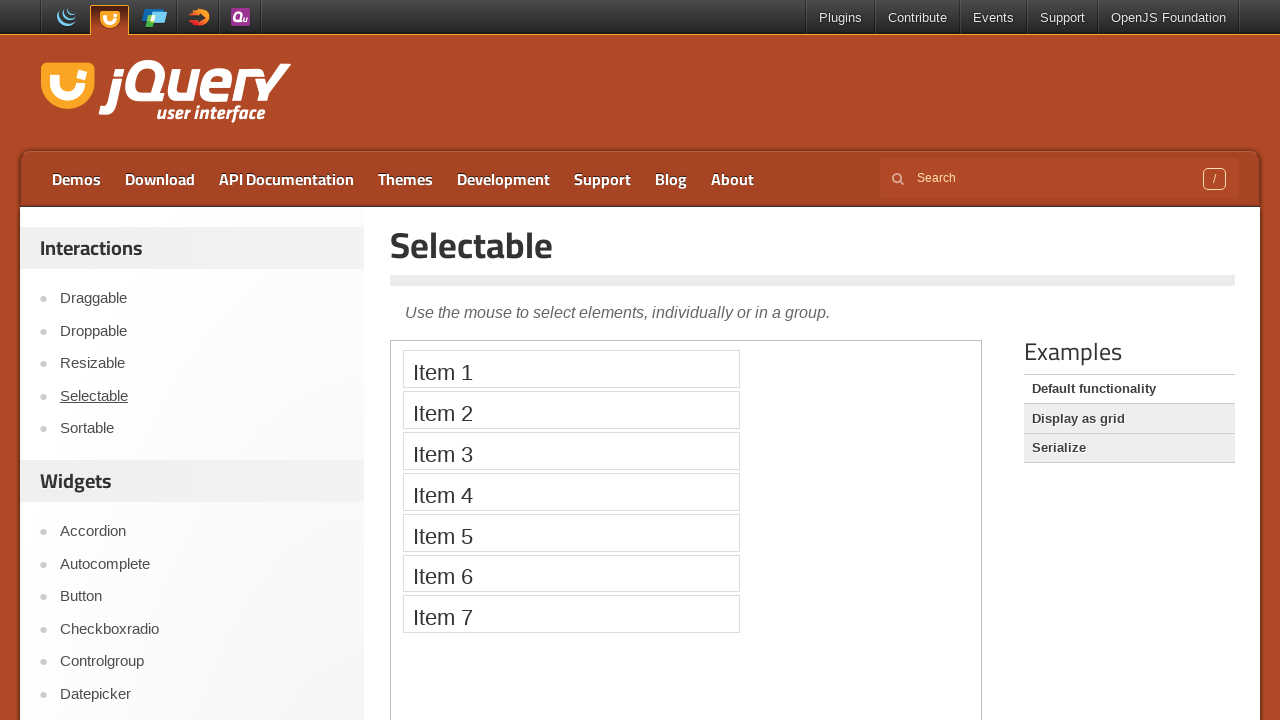

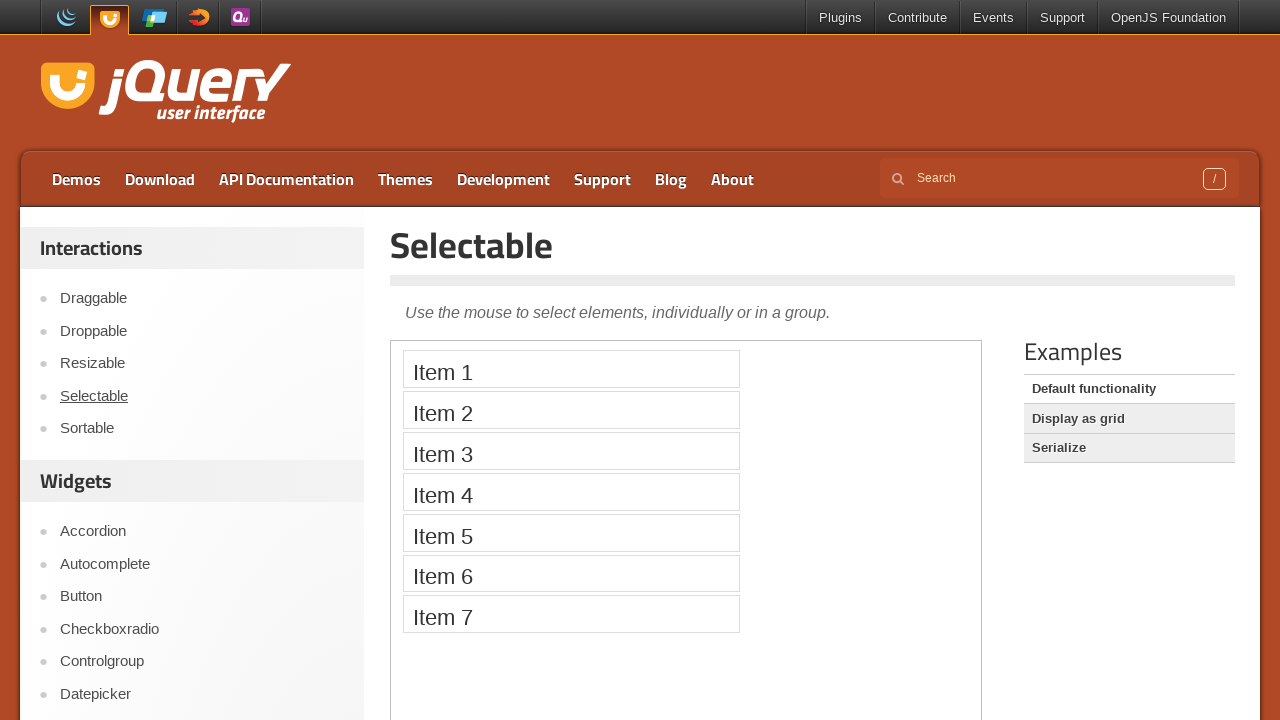